Navigates to practice form and locates h5 element by tag name

Starting URL: https://demoqa.com/automation-practice-form

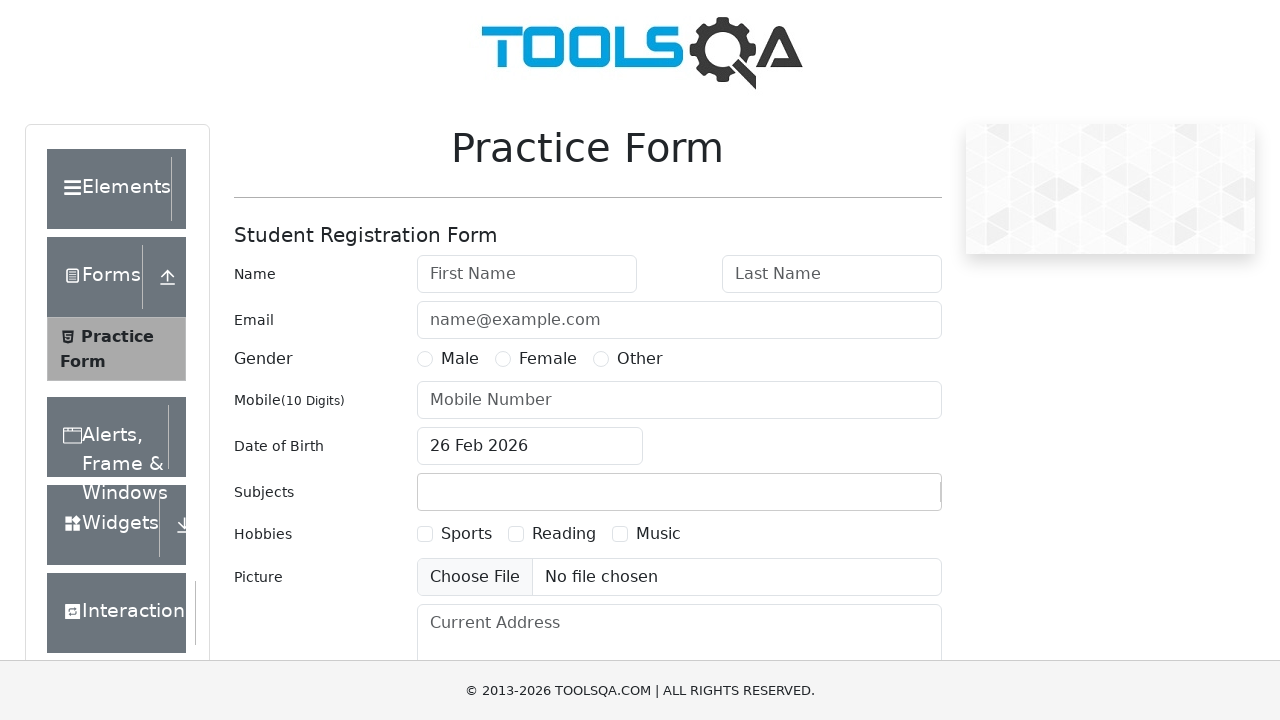

Navigated to practice form page
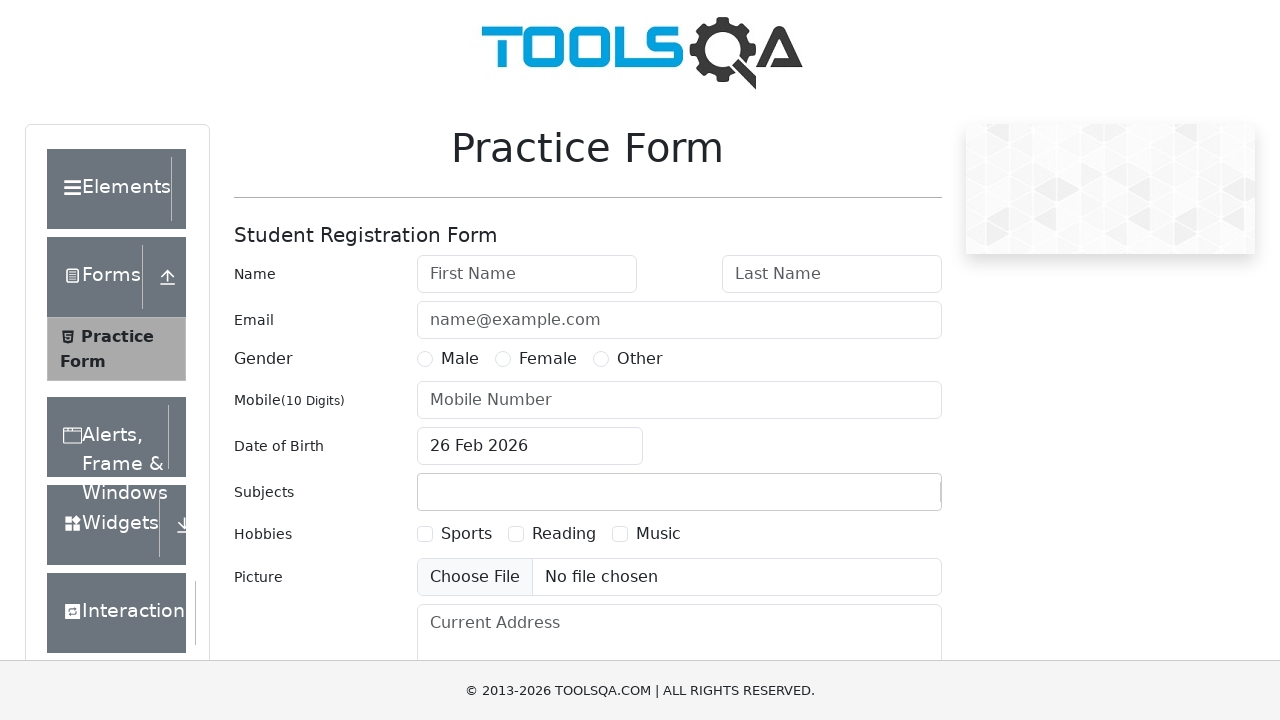

h5 element loaded on the page
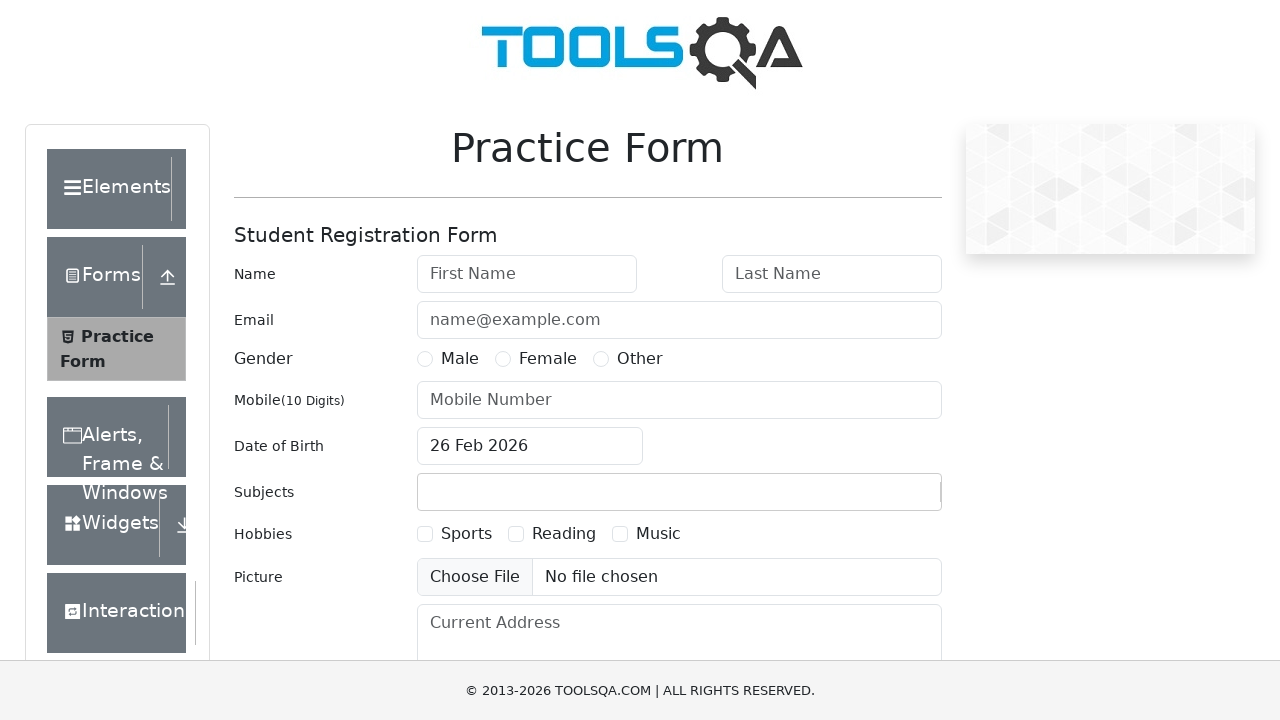

Located h5 element by tag name
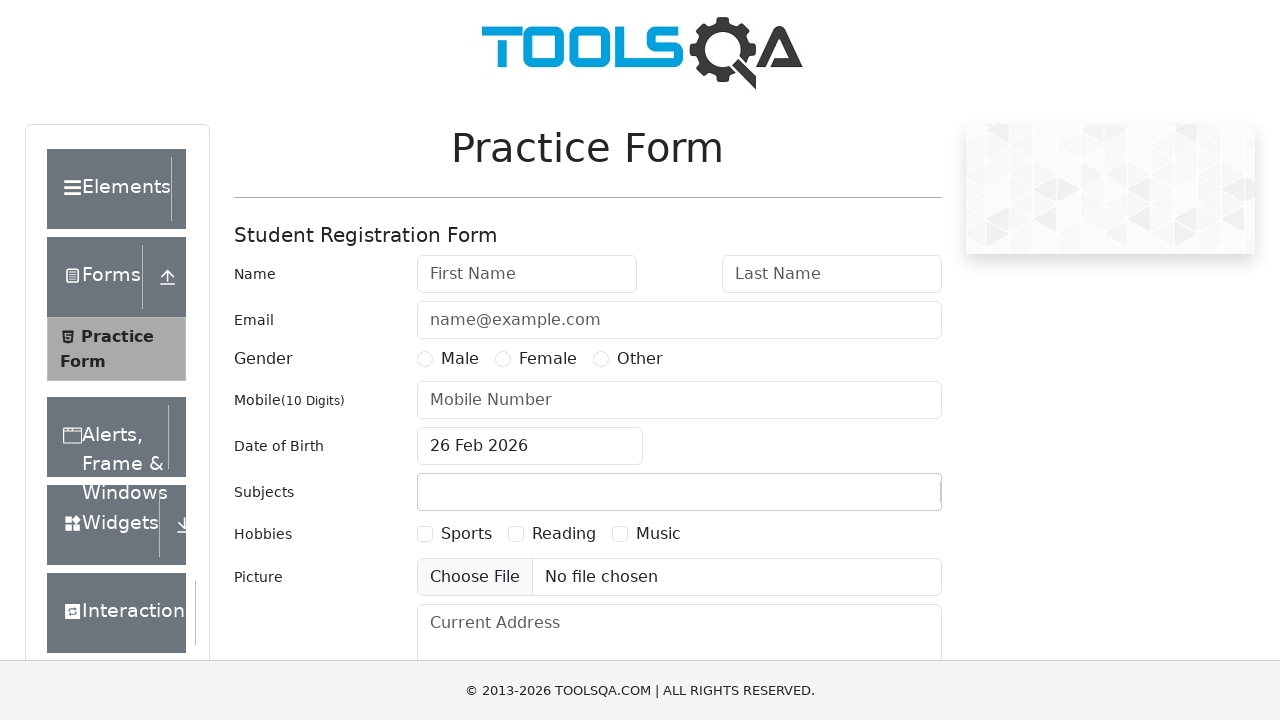

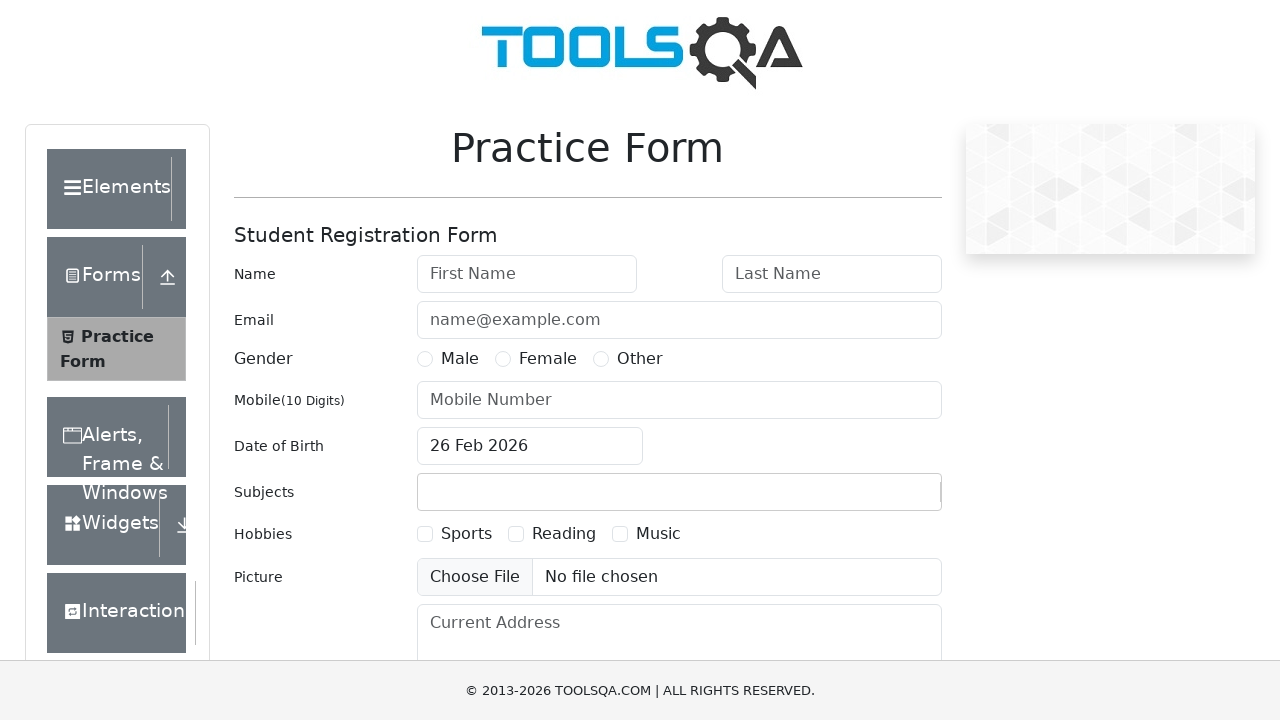